Tests JavaScript prompt alert handling by clicking a button that triggers a JS prompt, entering text into the prompt, and accepting it.

Starting URL: https://the-internet.herokuapp.com/javascript_alerts

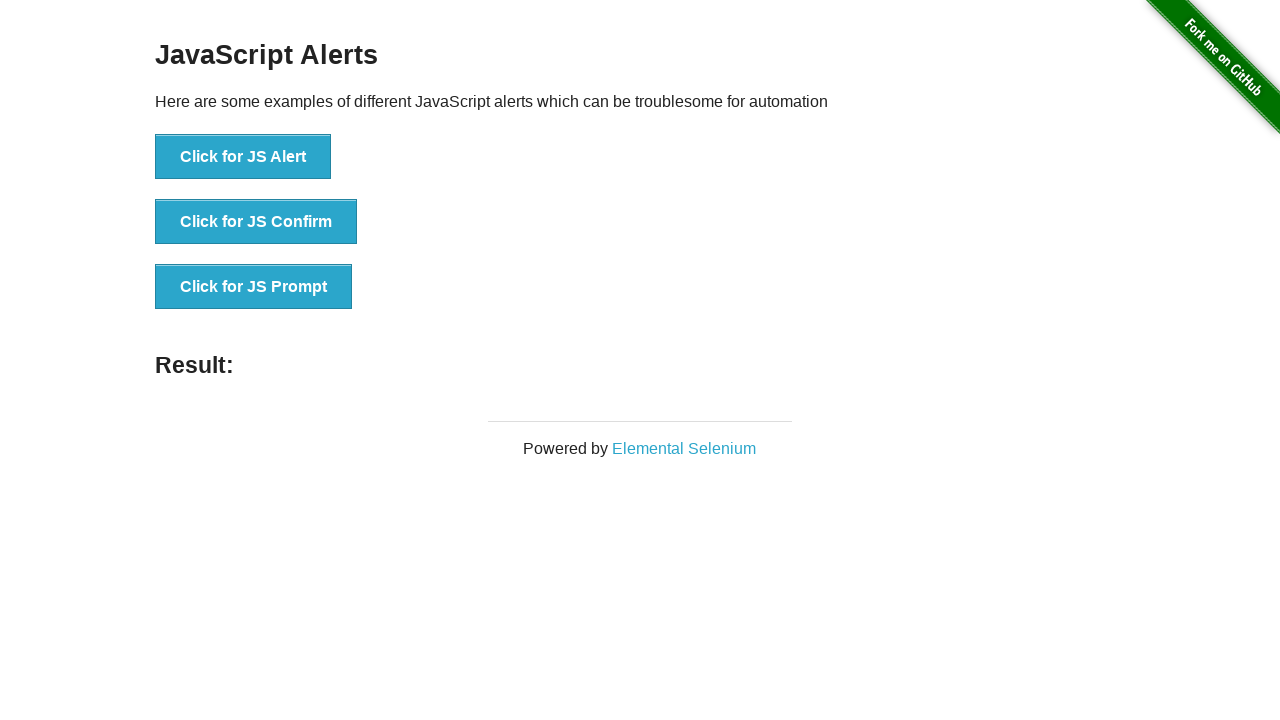

Set up dialog handler to accept JS prompt with text 'kanchan'
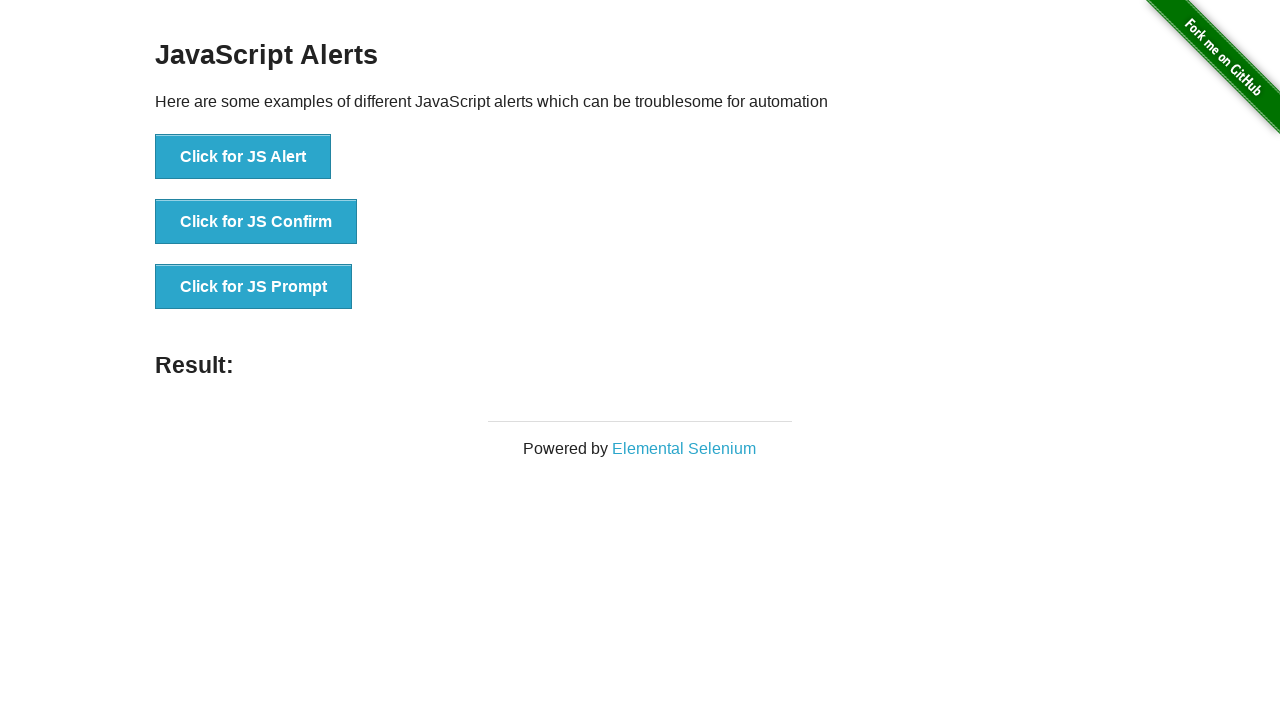

Clicked 'Click for JS Prompt' button to trigger JavaScript prompt at (254, 287) on xpath=//button[text()='Click for JS Prompt']
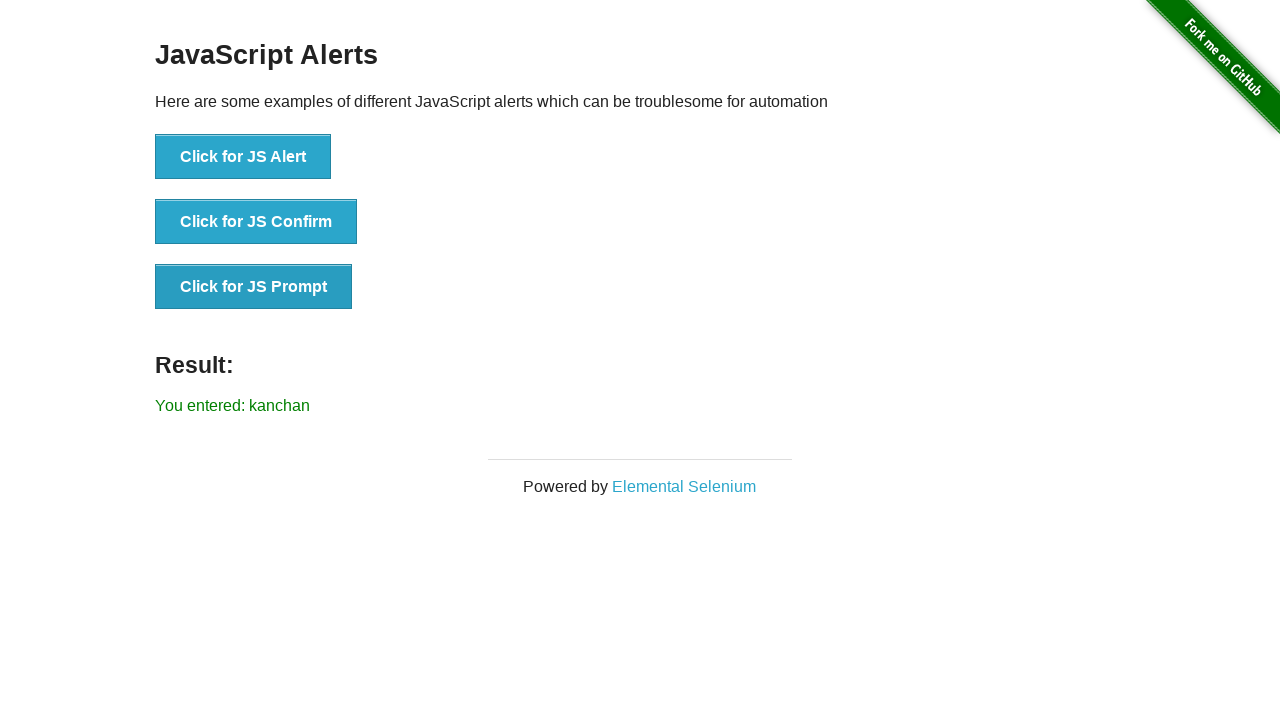

Confirmed prompt was accepted and result element appeared
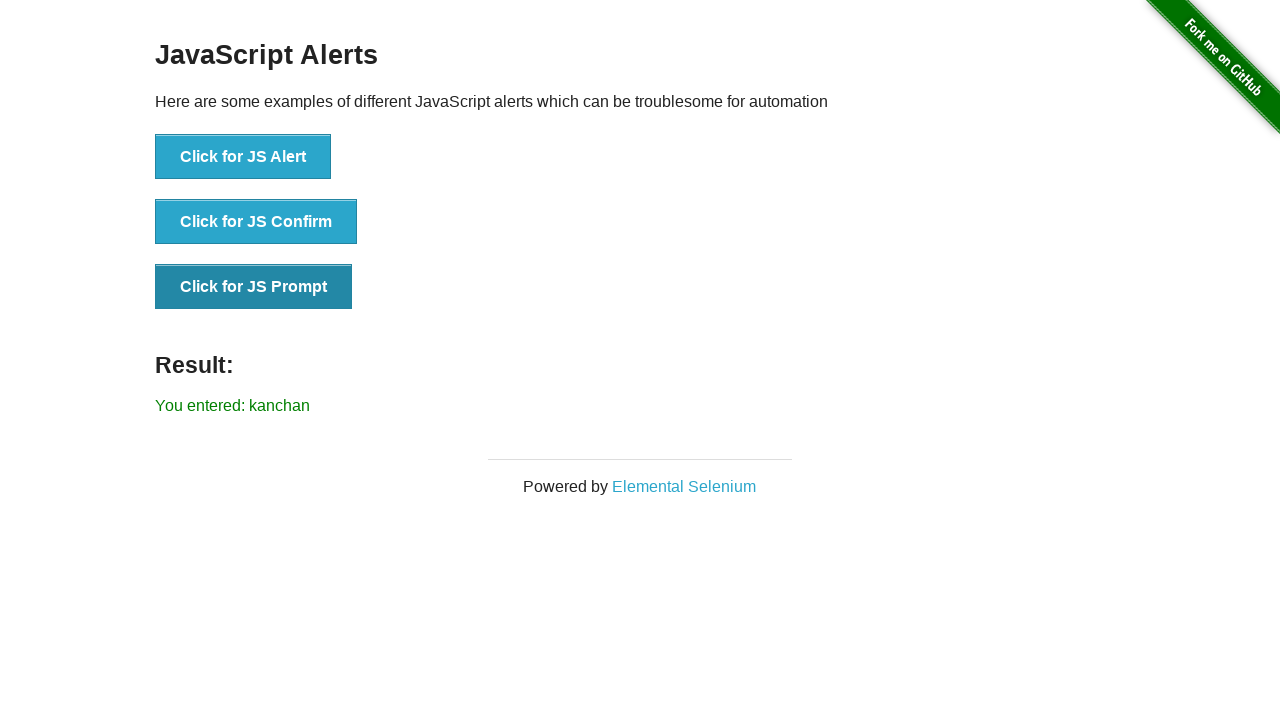

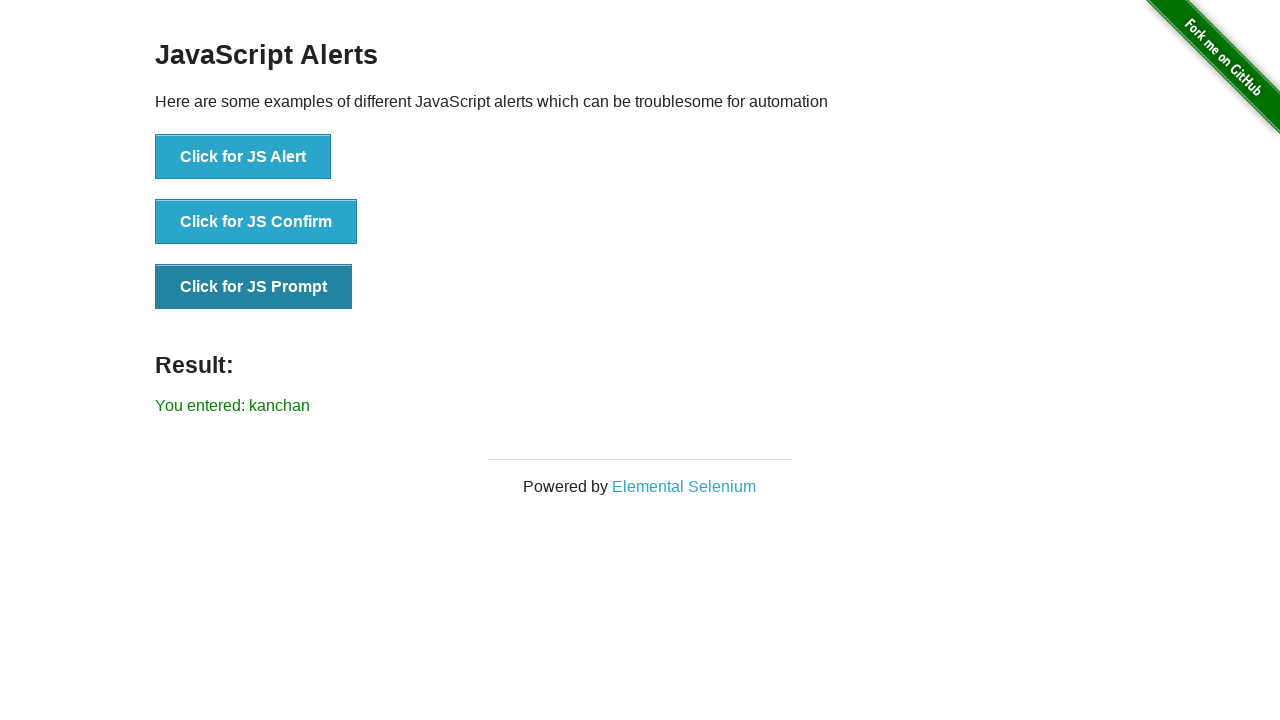